Tests the Python.org search functionality by entering a search query for "pycon" and verifying that results are returned.

Starting URL: https://www.python.org

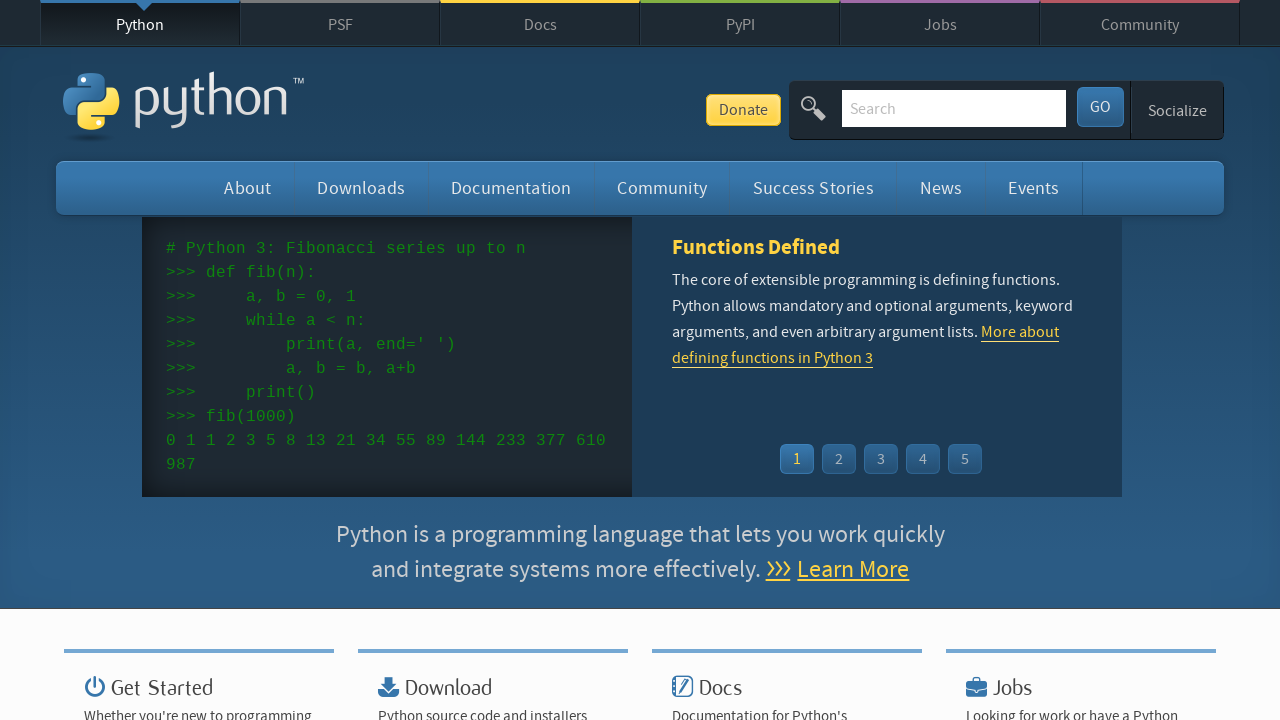

Filled search box with 'pycon' on input[name='q']
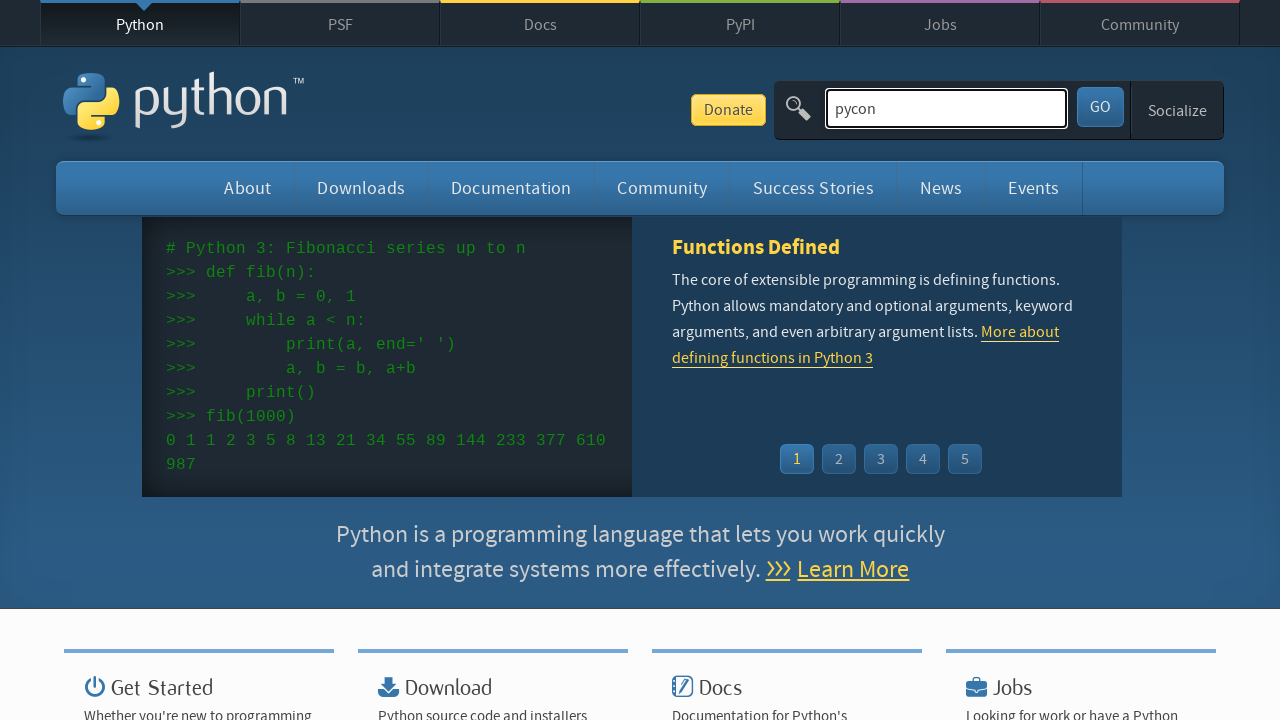

Pressed Enter to submit search query on input[name='q']
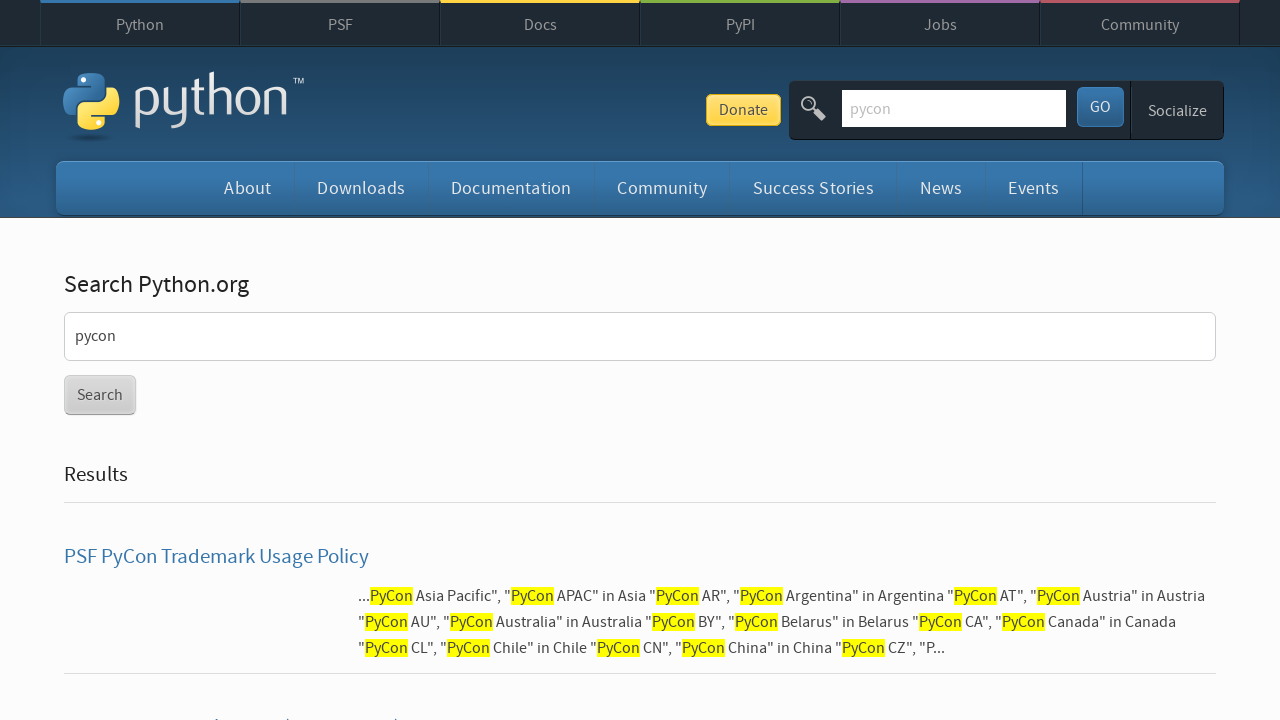

Search results page loaded
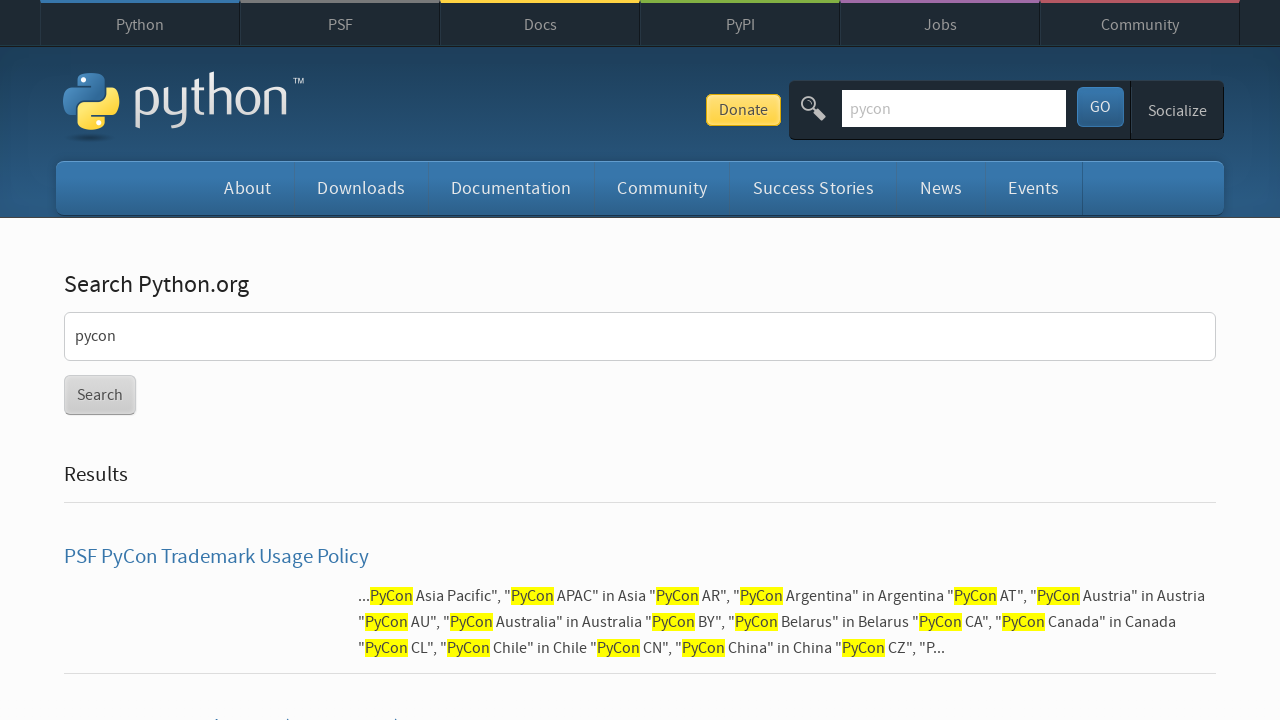

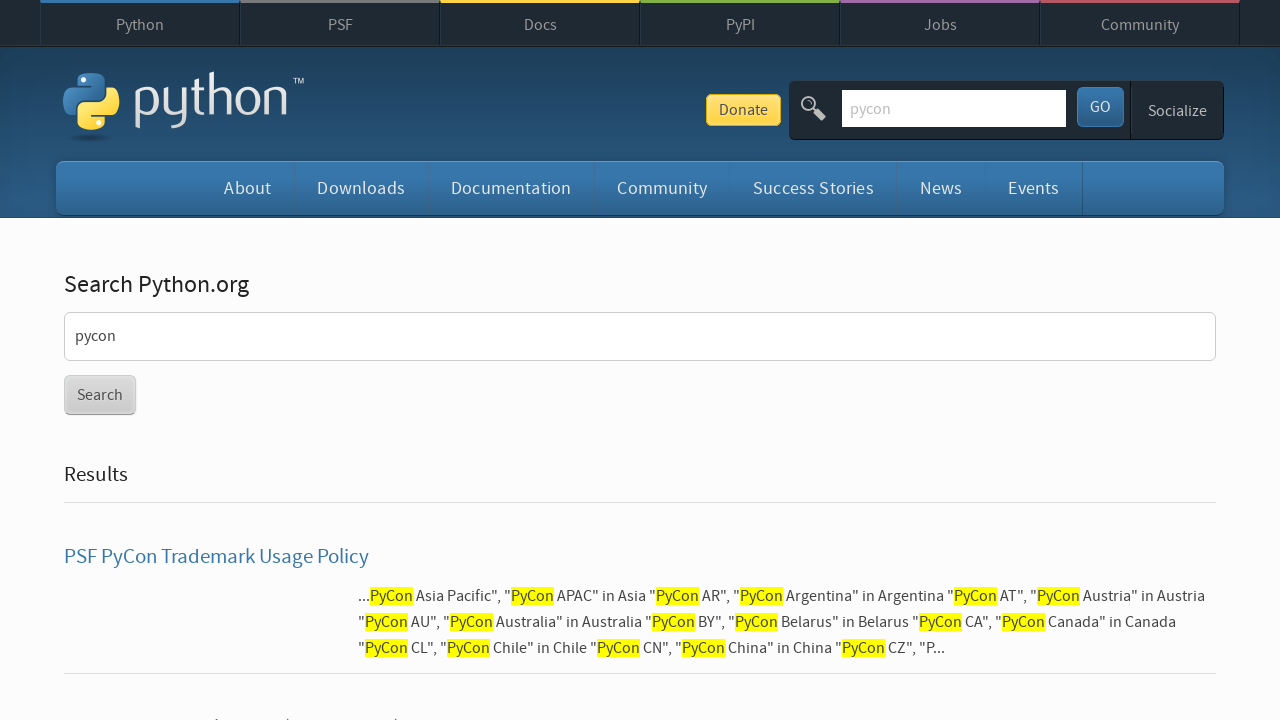